Navigates to the SpiceJet airline website homepage and verifies the page loads

Starting URL: https://www.spicejet.com/

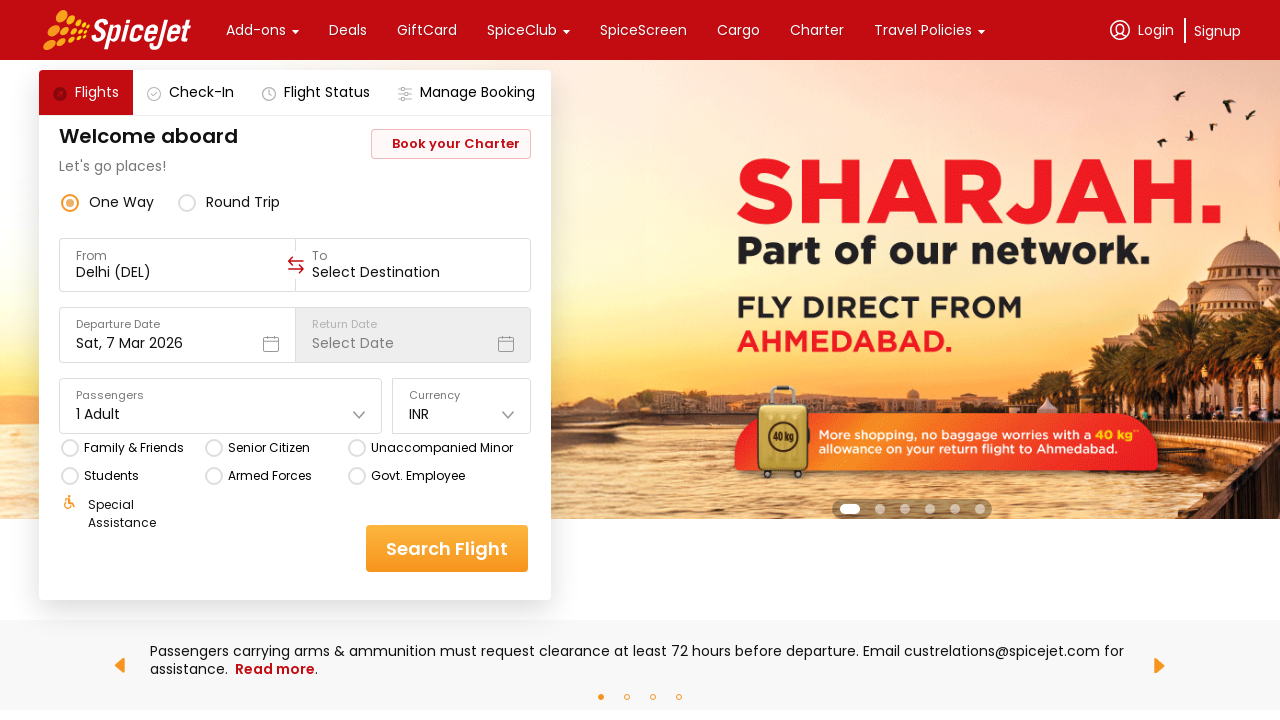

Navigated to SpiceJet airline website homepage
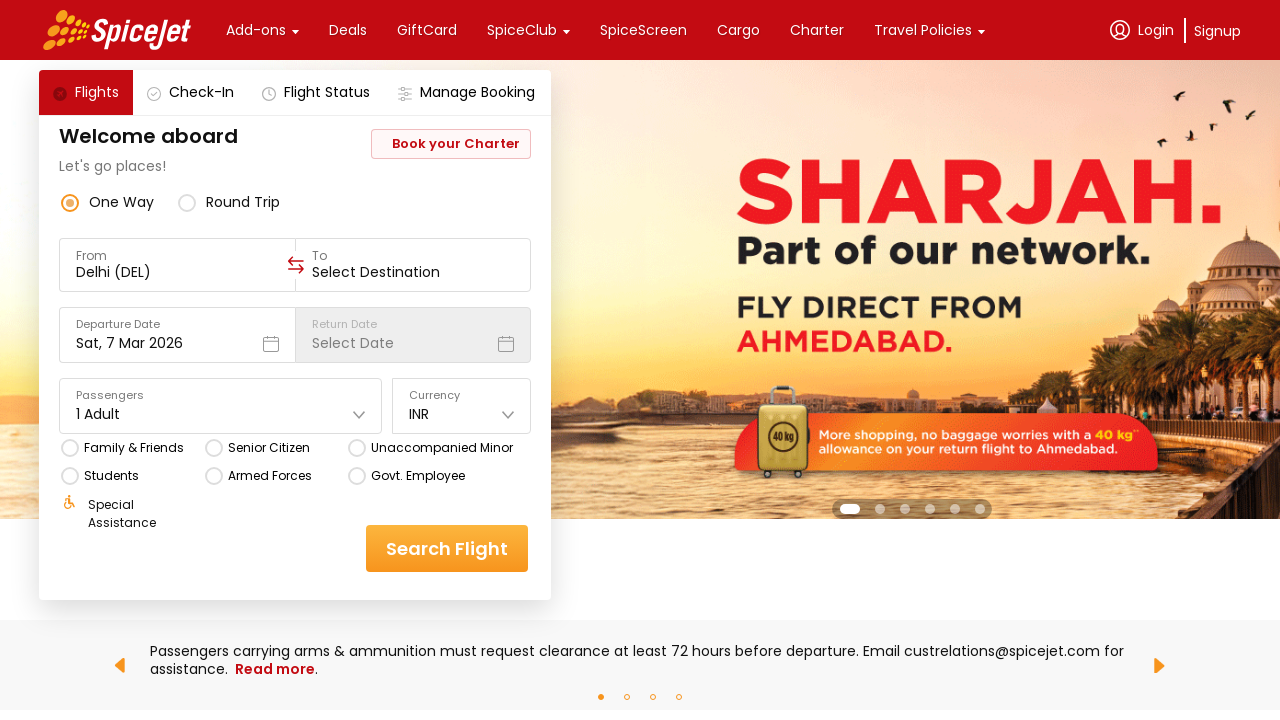

Page DOM content loaded successfully
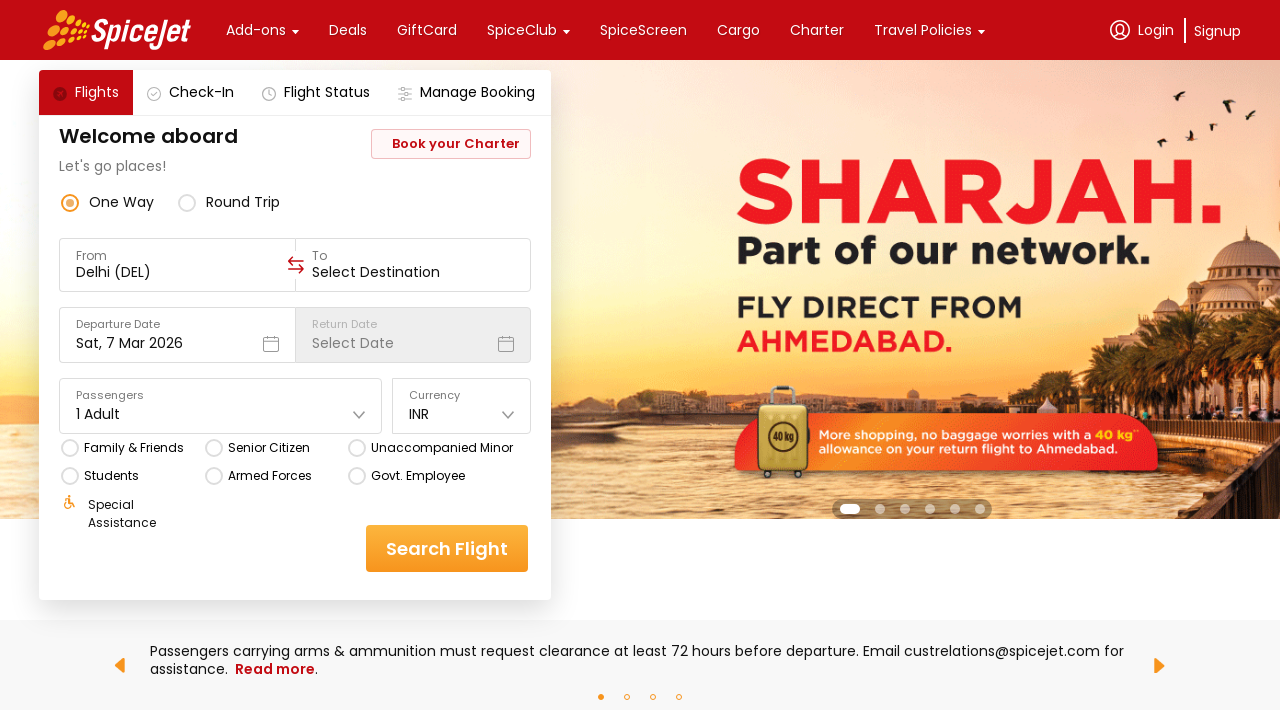

Verified that the page URL is correct
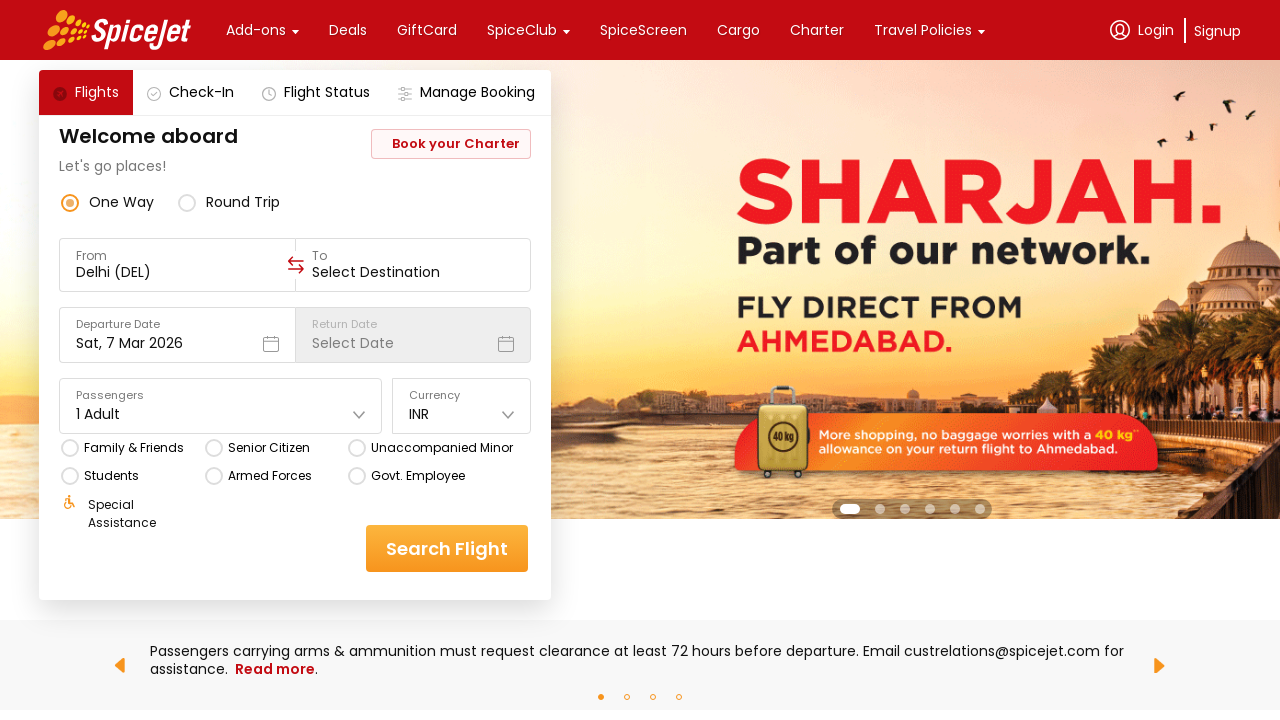

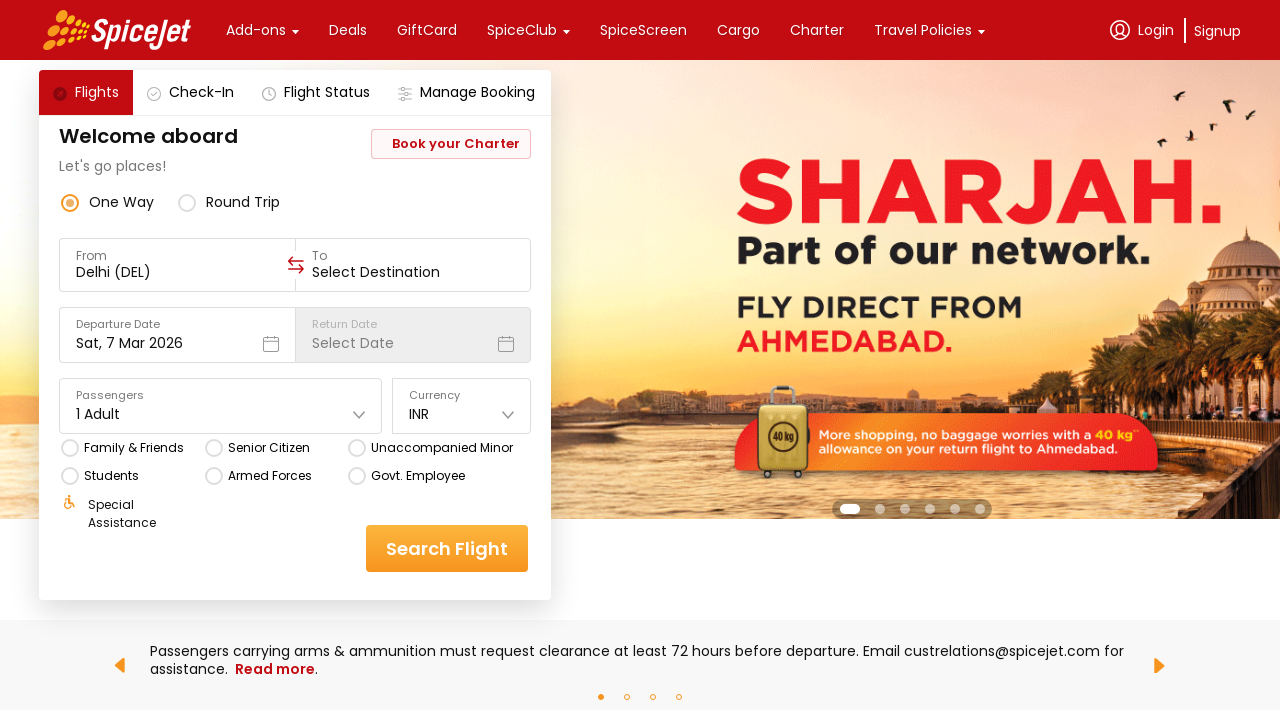